Tests displaying jQuery Growl notifications on a page by injecting jQuery, jQuery Growl library, and styles, then triggering notification messages

Starting URL: http://the-internet.herokuapp.com

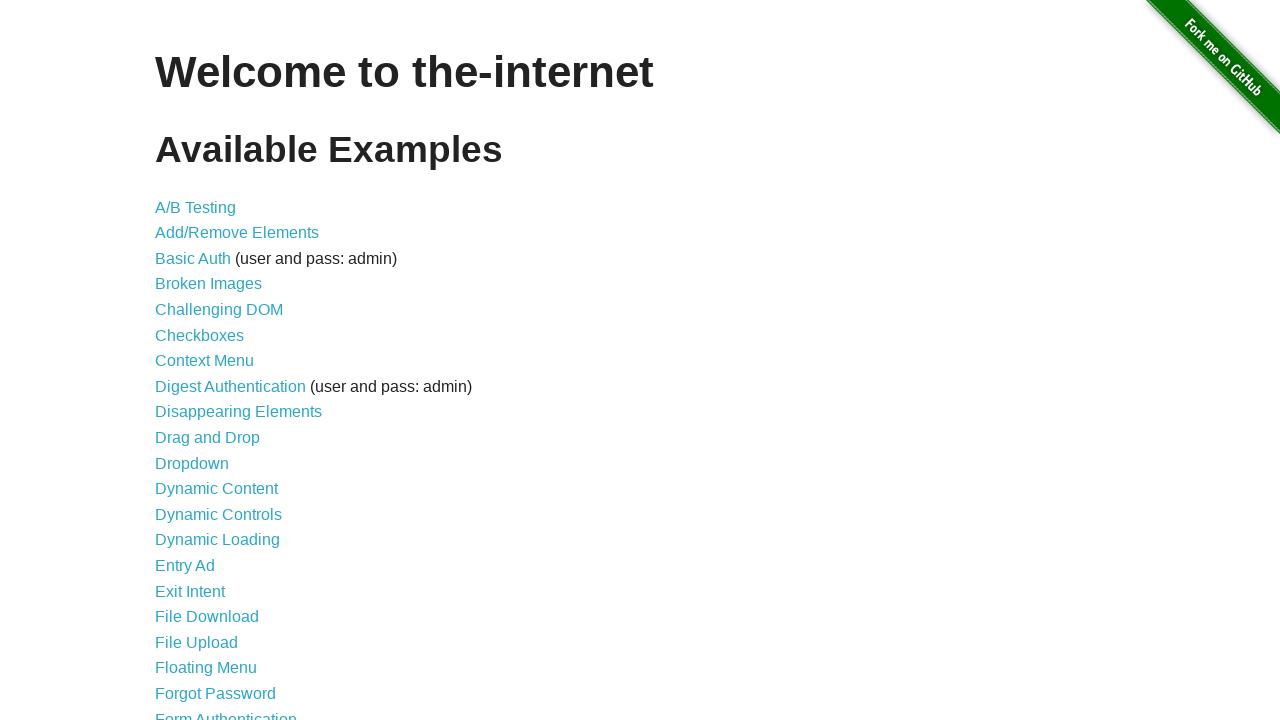

Injected jQuery library into page if not already present
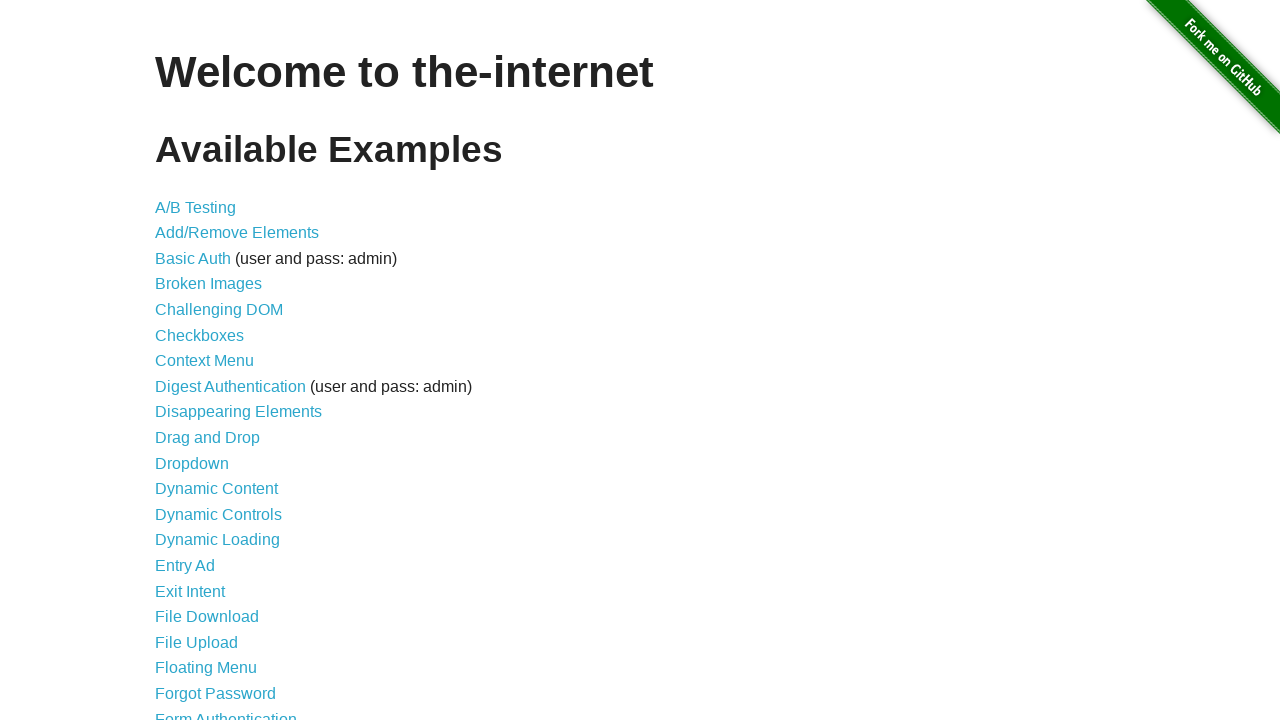

Loaded jQuery Growl library via getScript
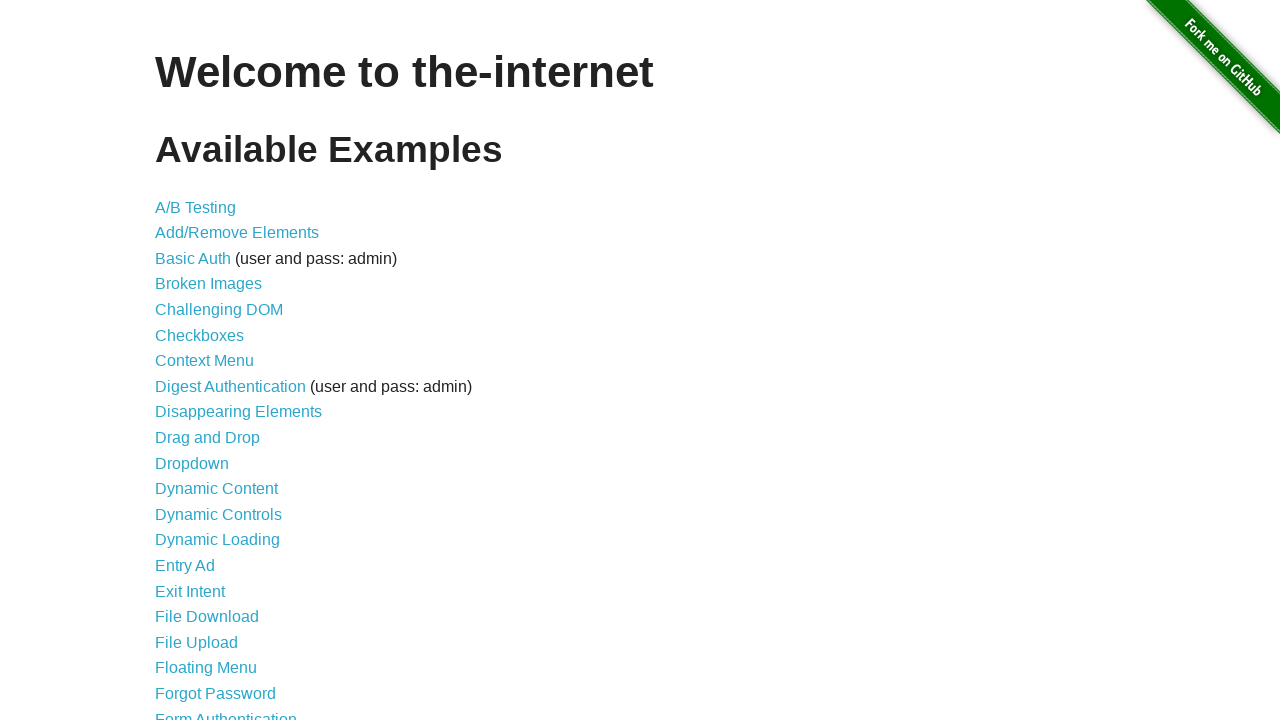

Added jQuery Growl CSS stylesheet to page head
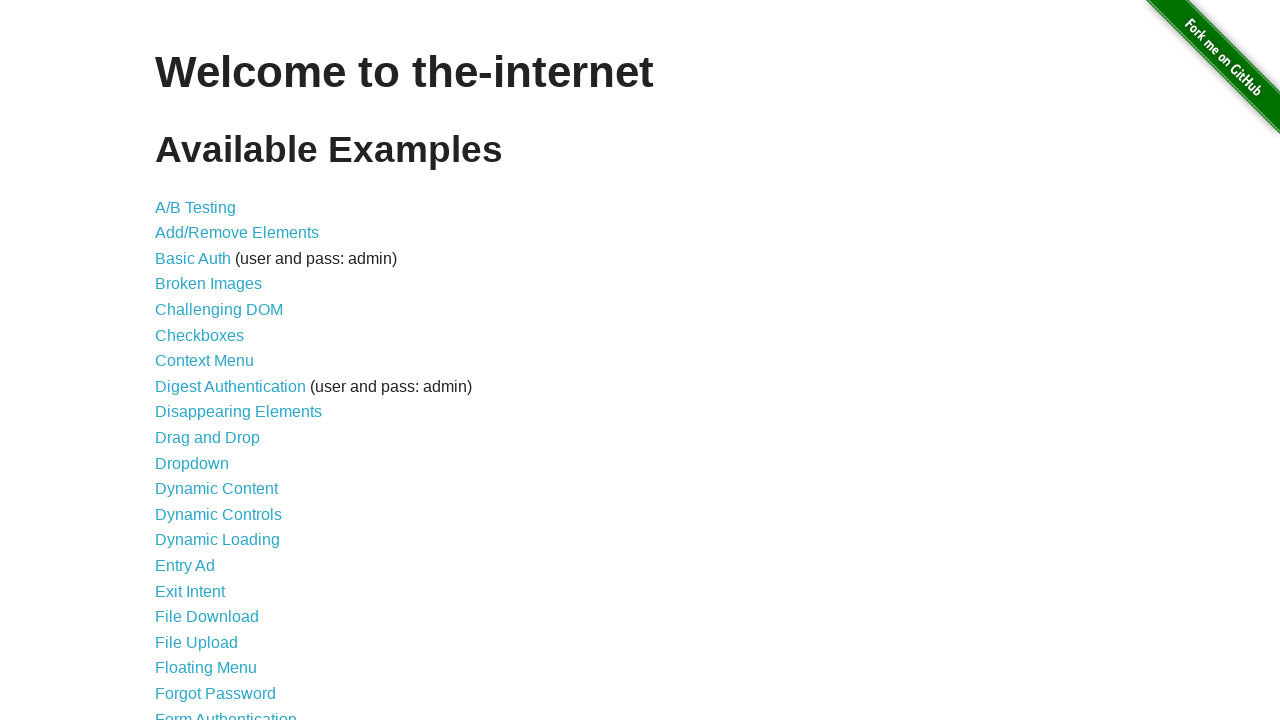

Waited 1 second for scripts and styles to load
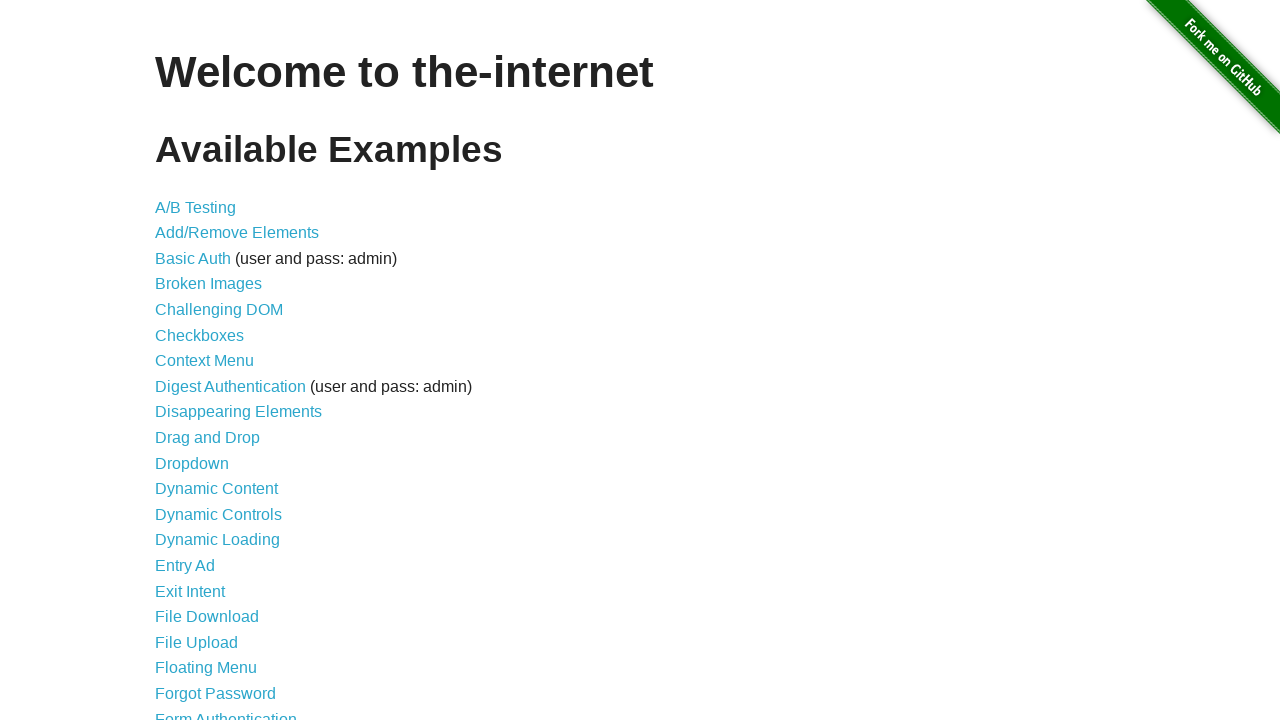

Displayed default growl notification with title 'GET' and message '/'
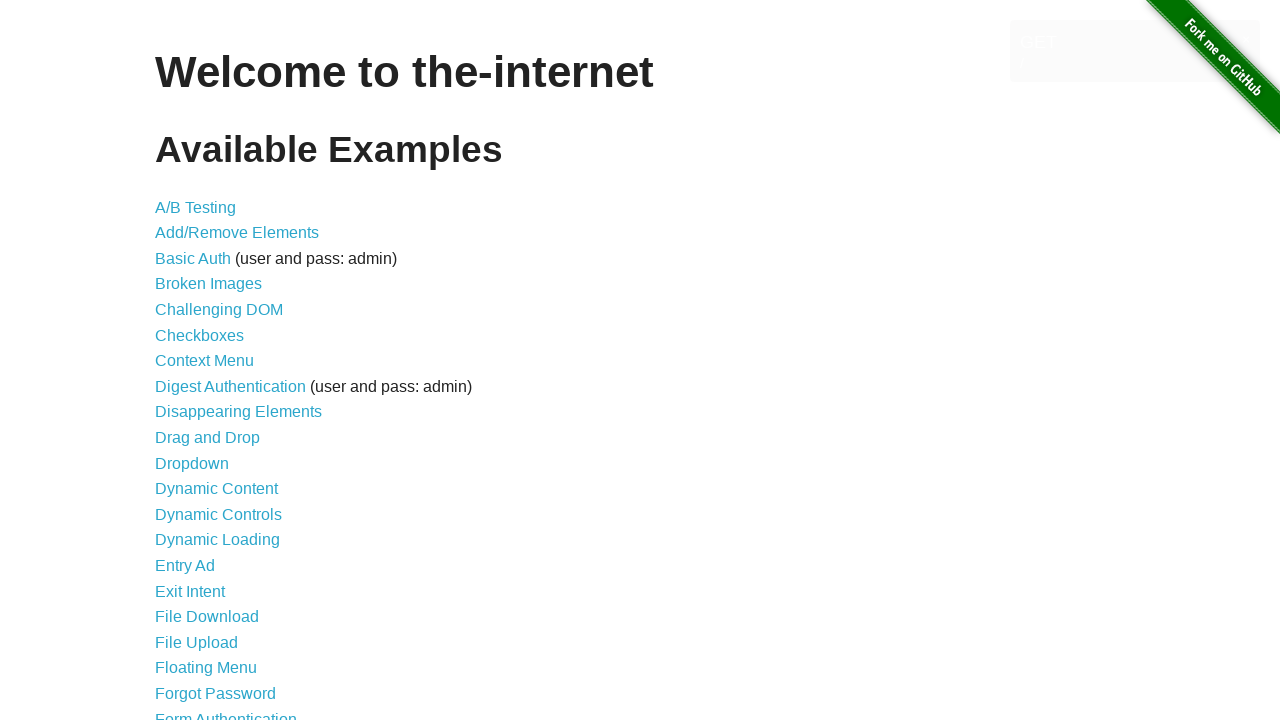

Displayed error growl notification
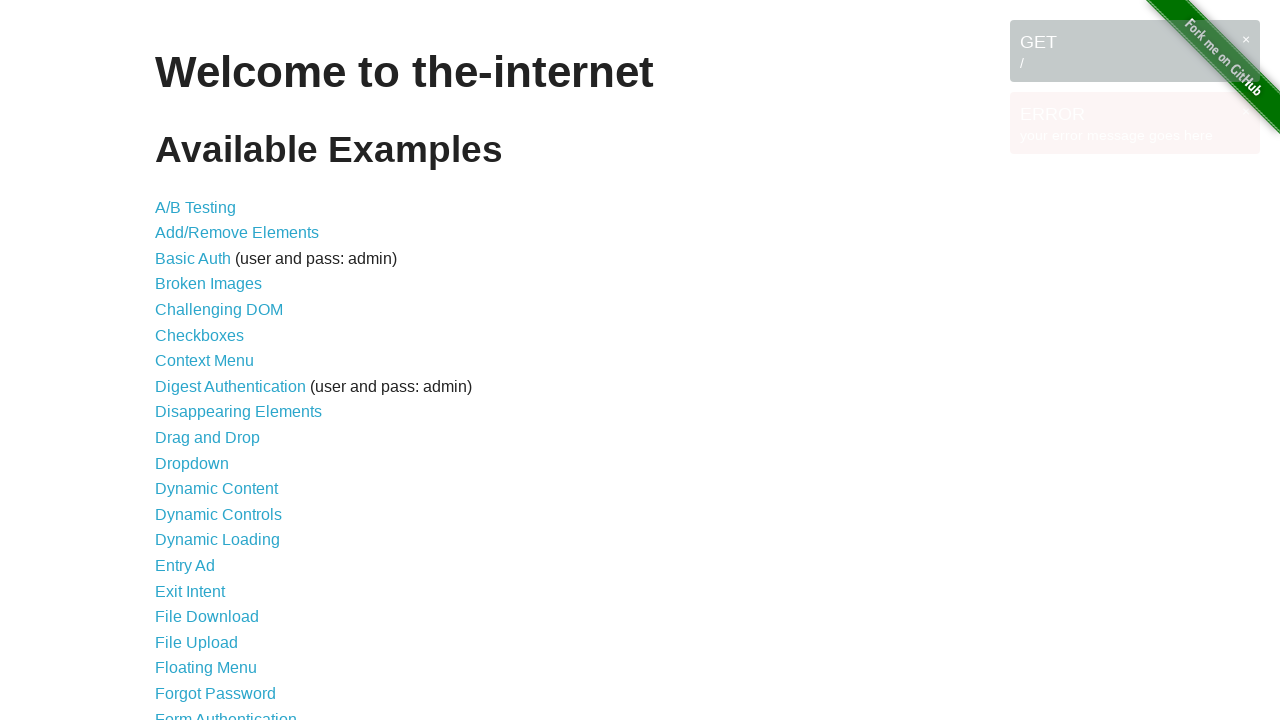

Displayed notice growl notification
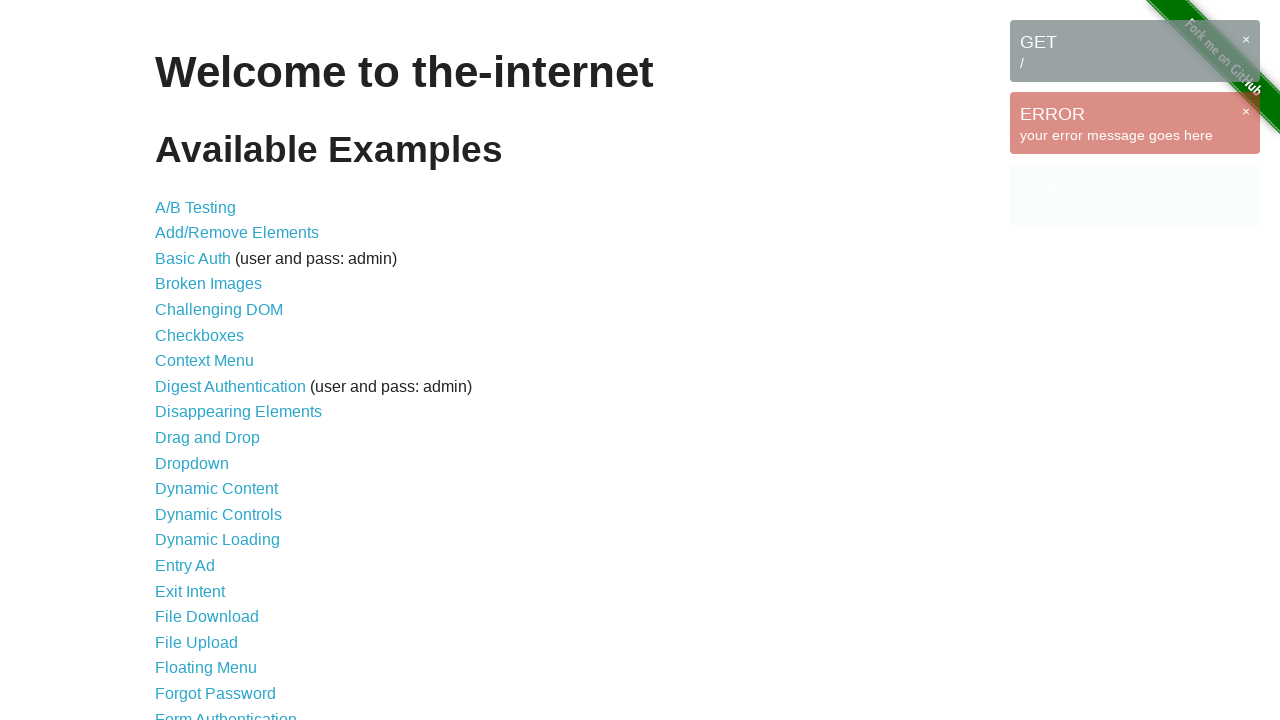

Displayed warning growl notification
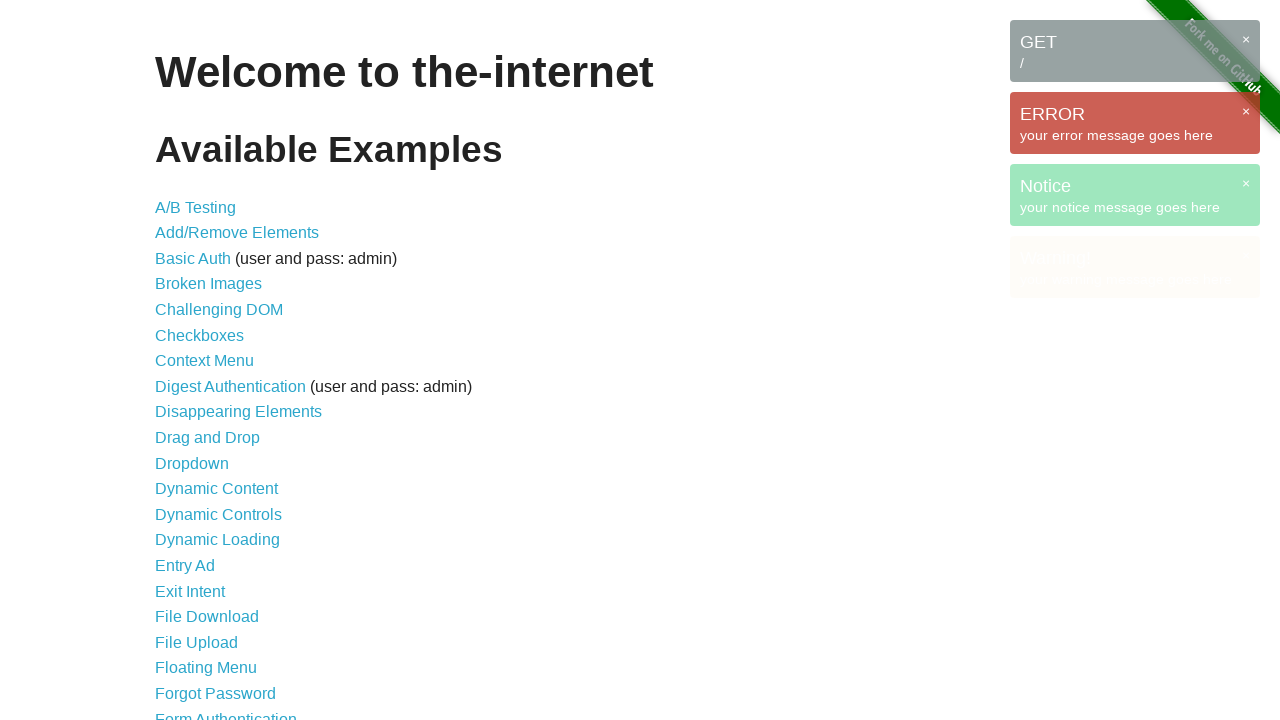

Waited 3 seconds for all notifications to be visible
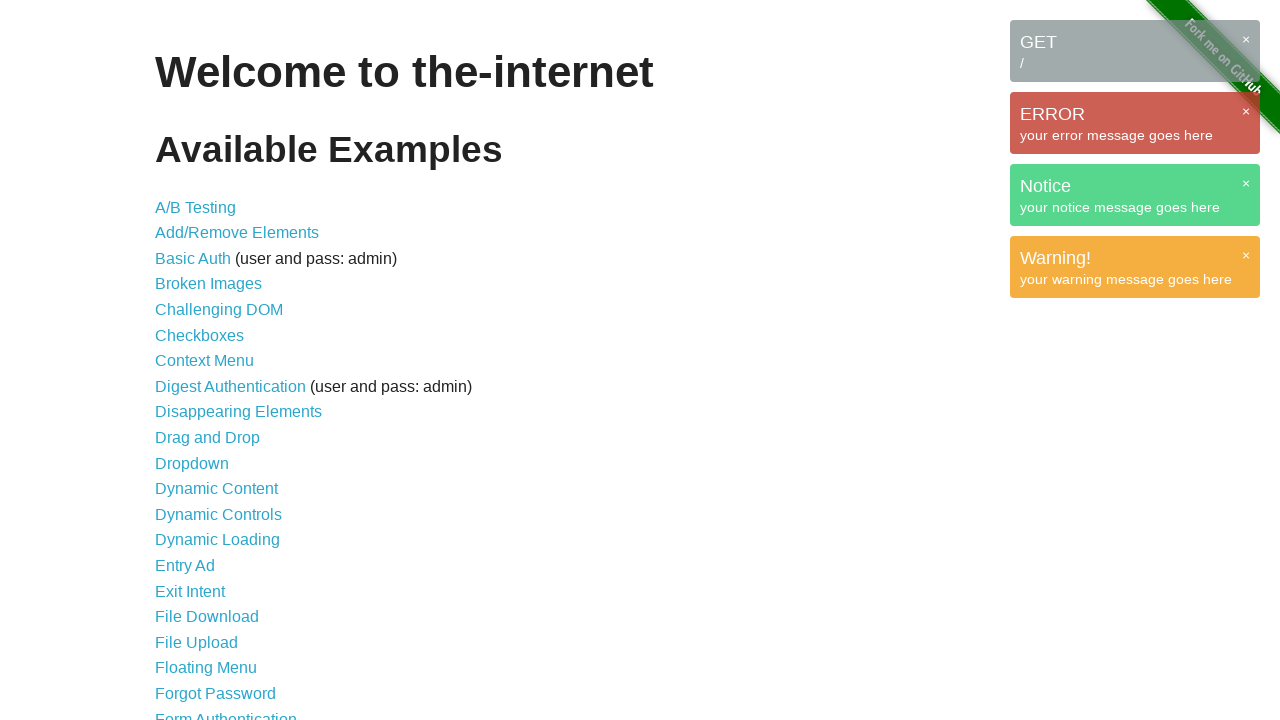

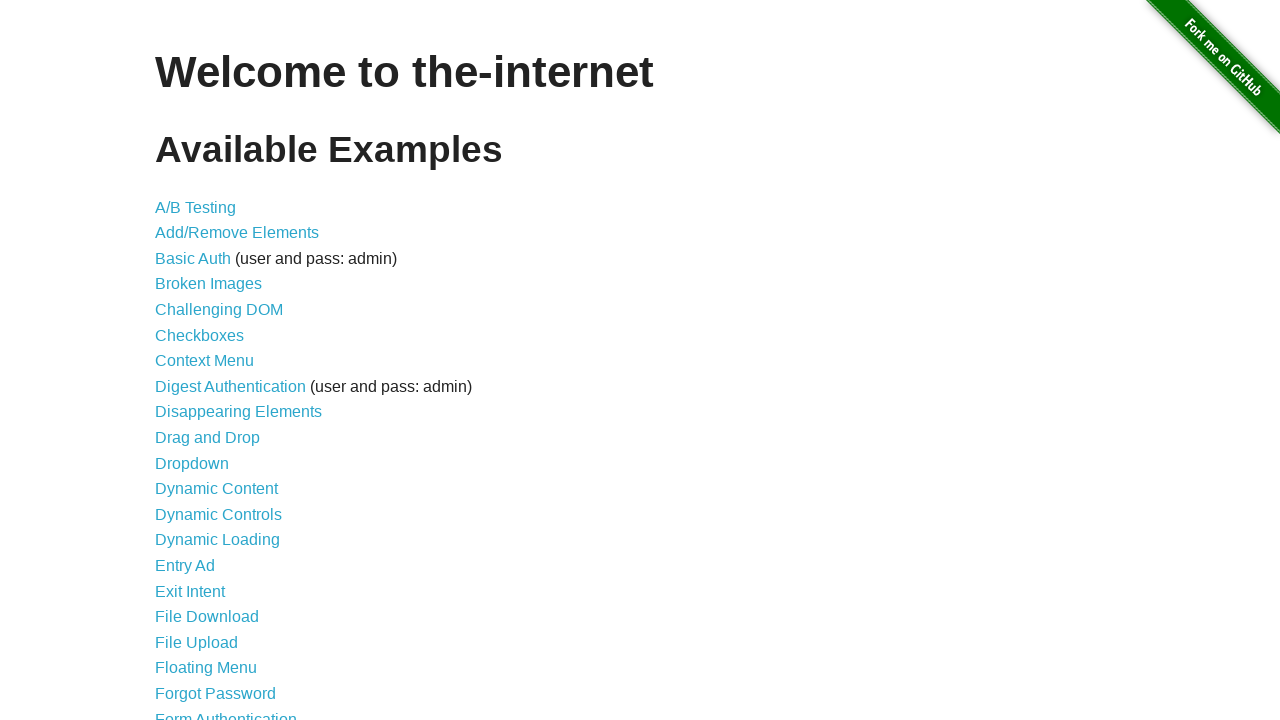